Tests hover functionality by hovering over the first avatar image and verifying that the caption with additional user information becomes visible.

Starting URL: http://the-internet.herokuapp.com/hovers

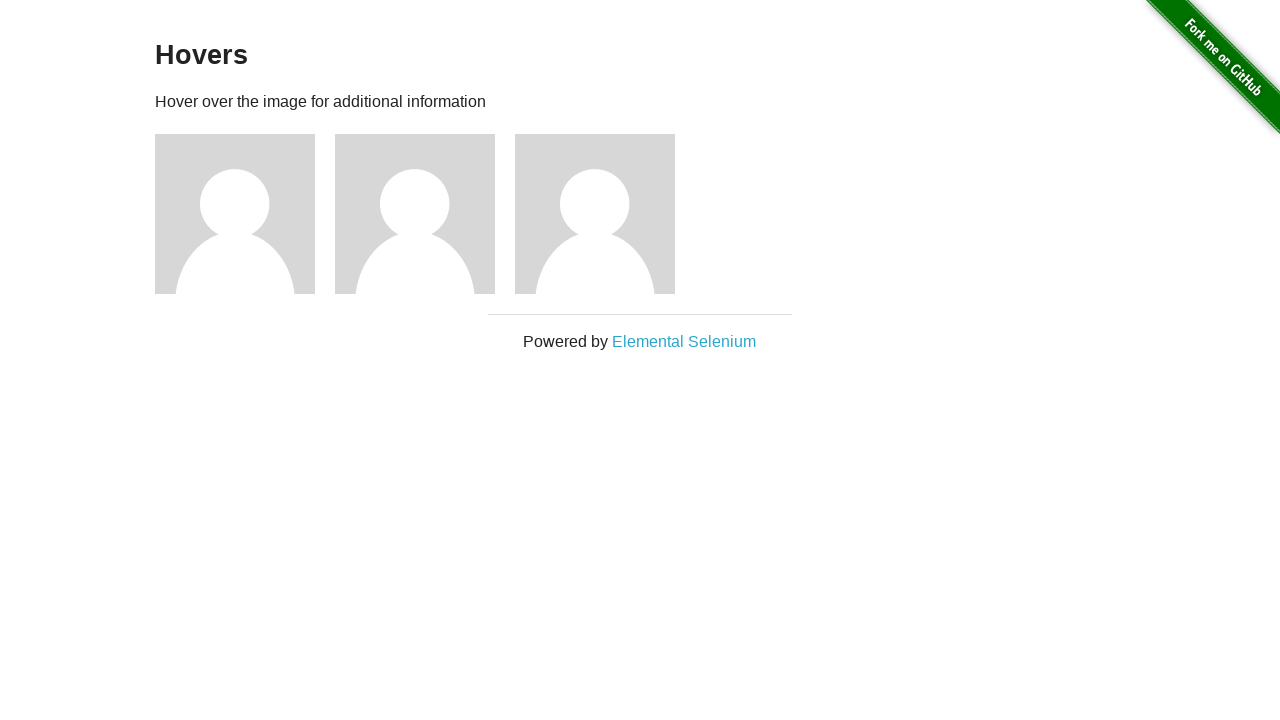

Located the first avatar figure element
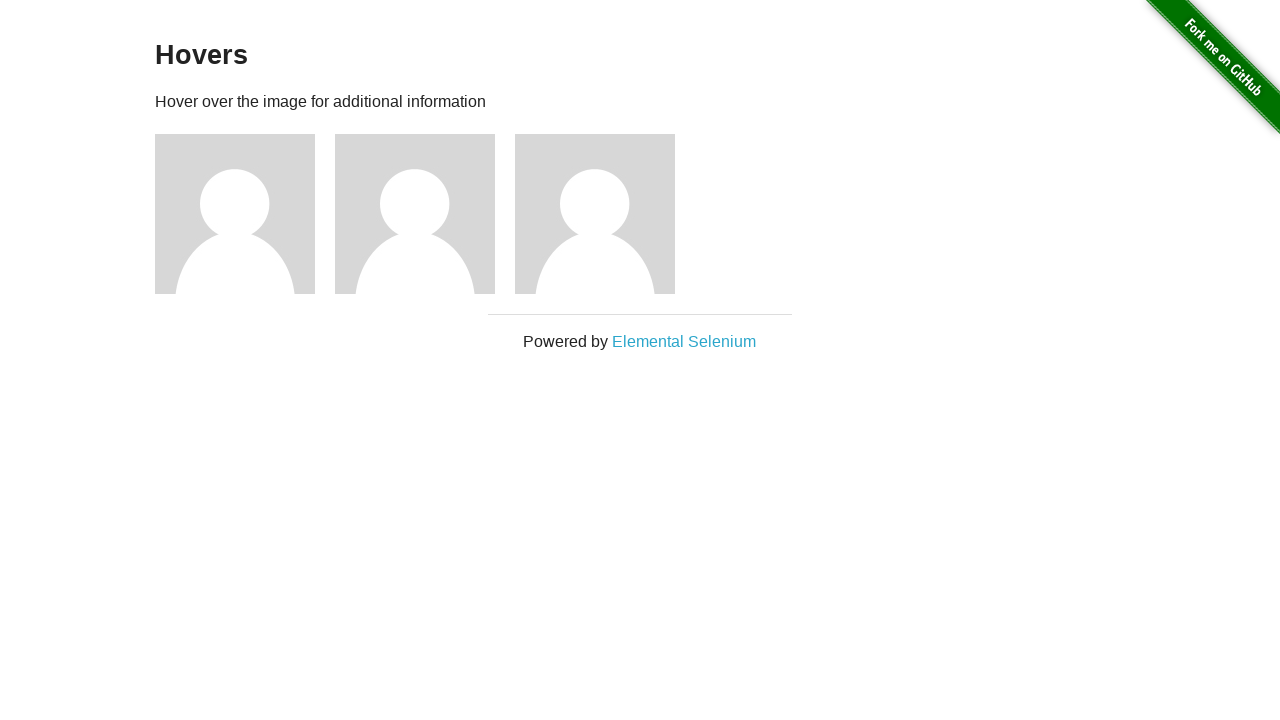

Hovered over the first avatar image at (245, 214) on .figure >> nth=0
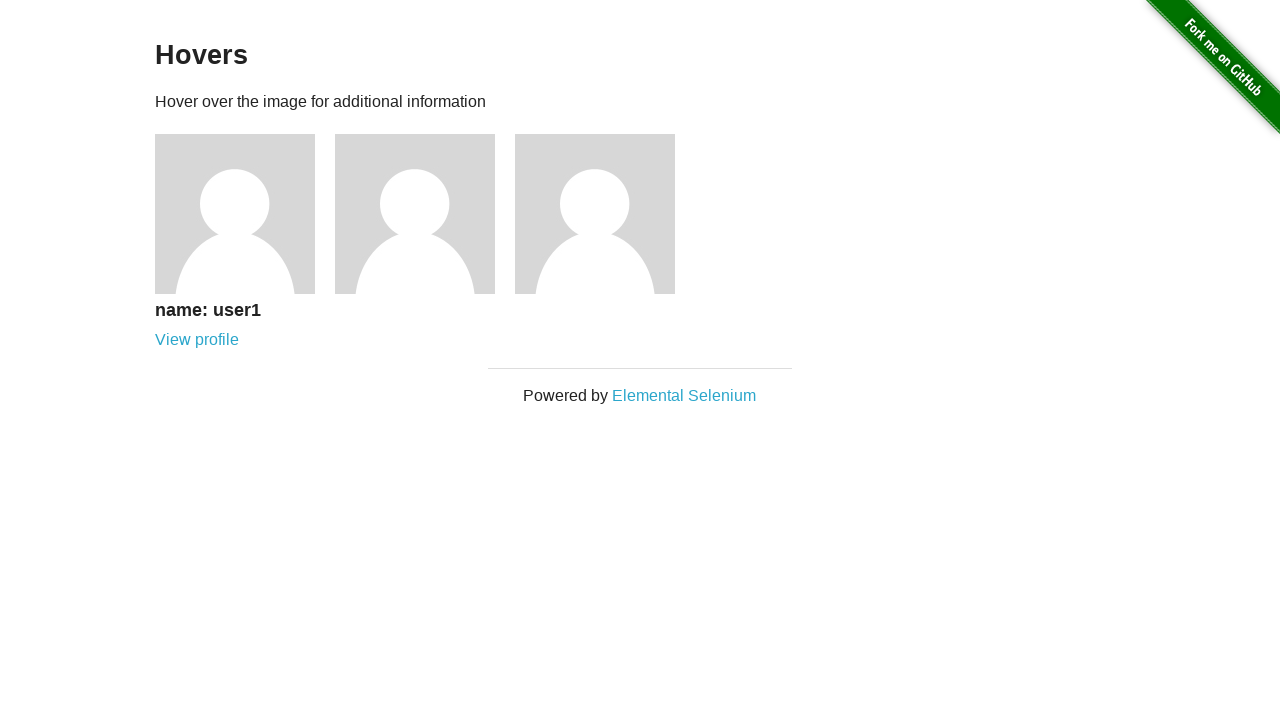

Located the first avatar caption element
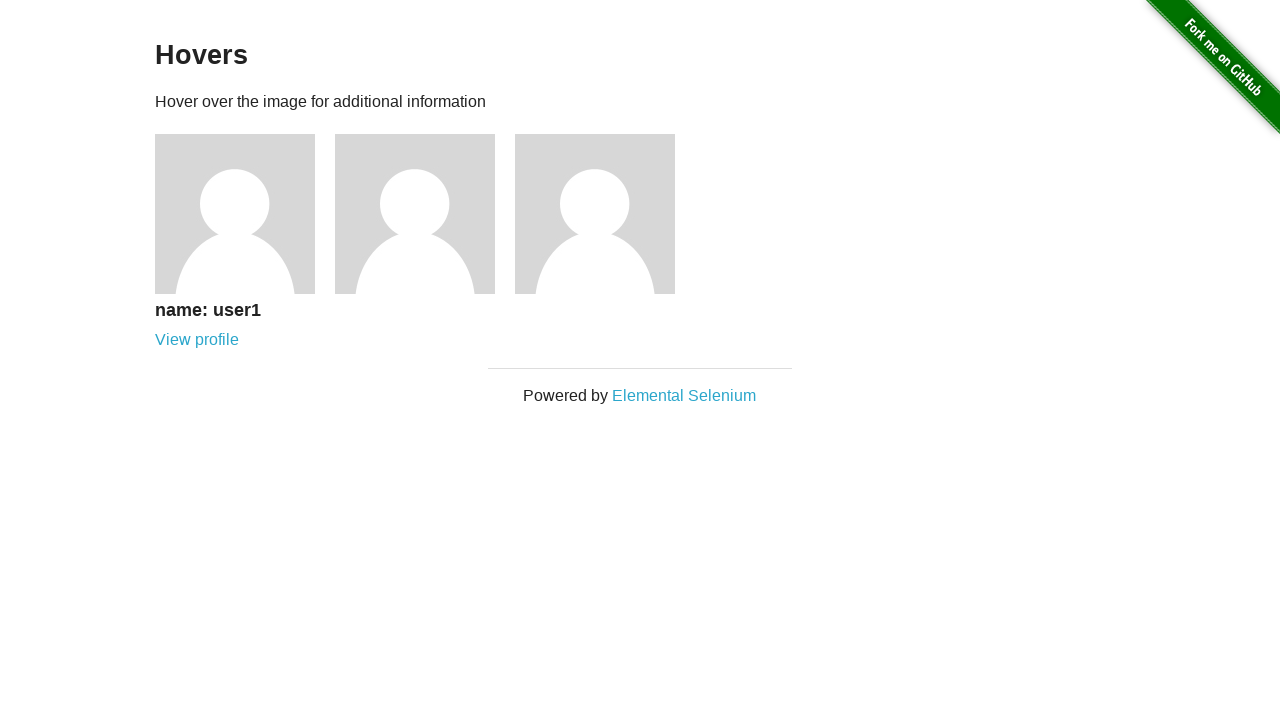

Waited for the caption to become visible
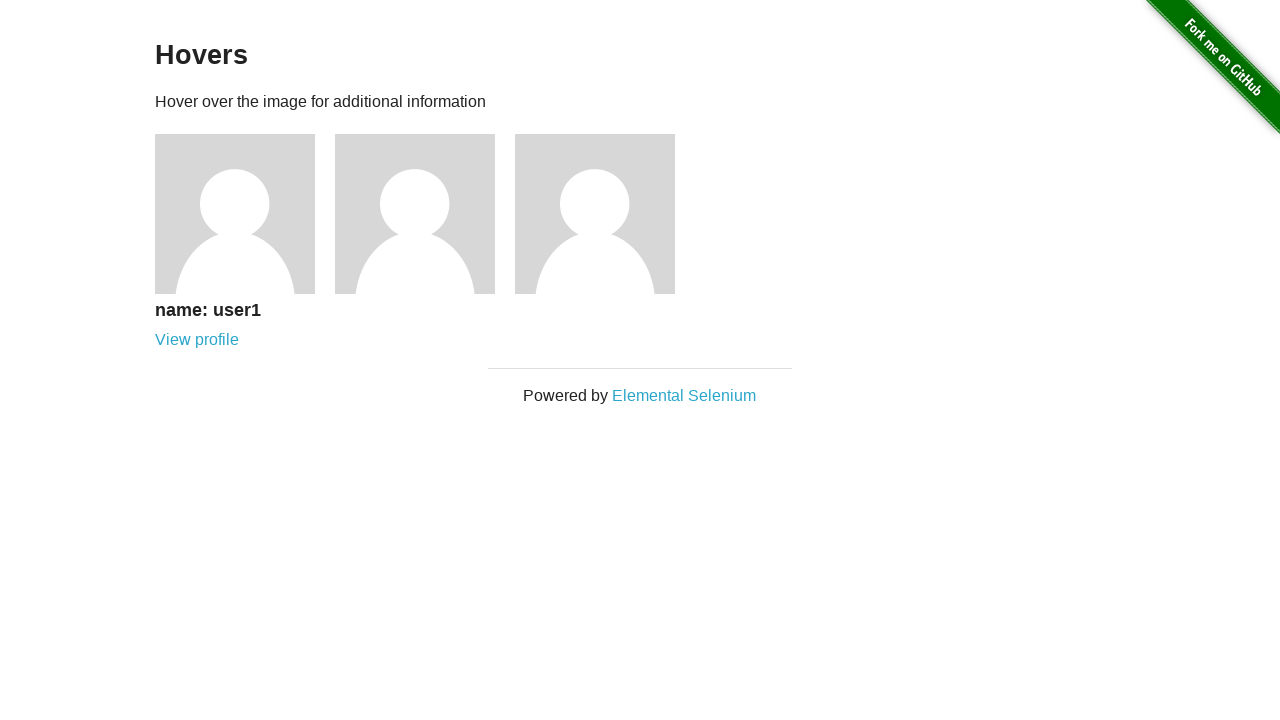

Verified that the caption with user information is visible
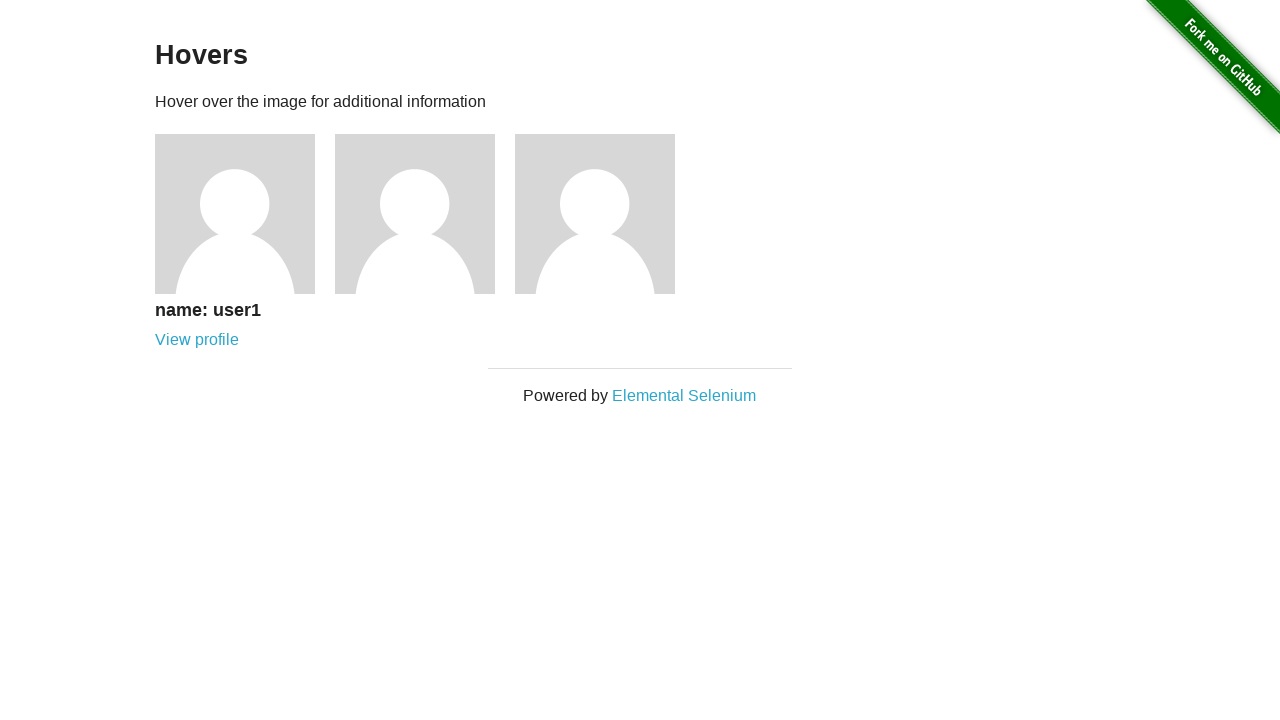

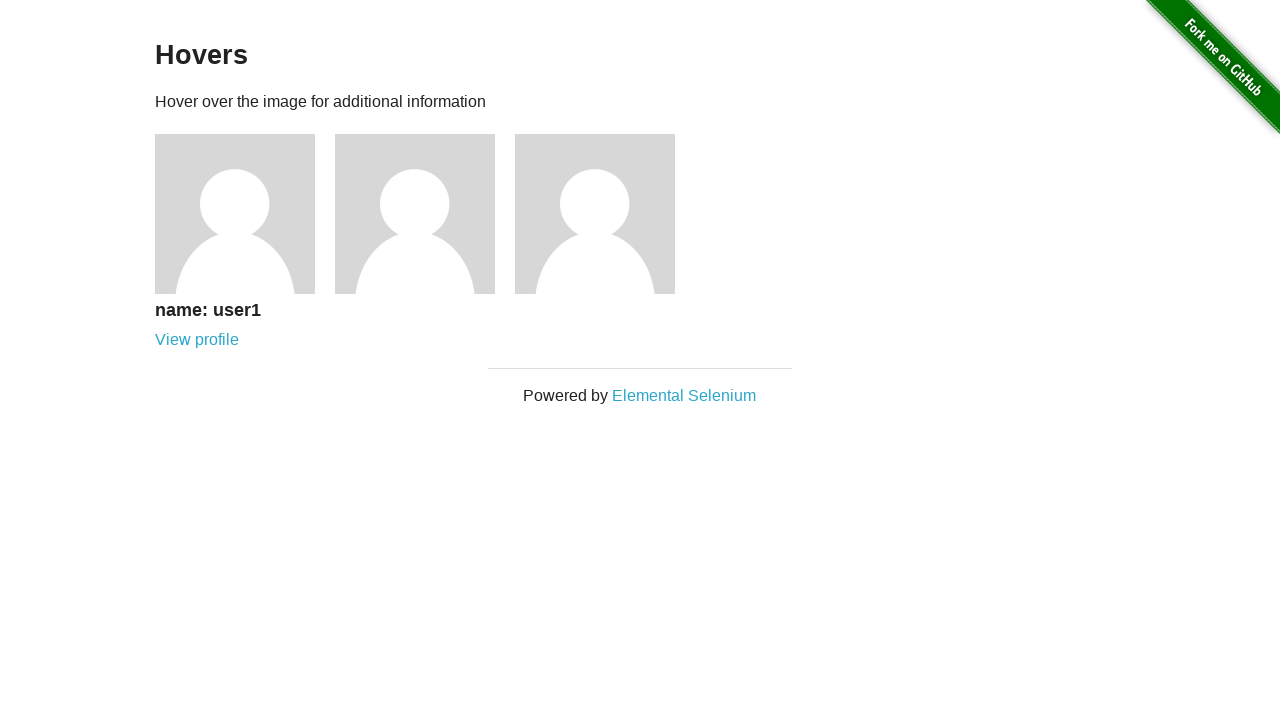